Tests confirmation alert by dismissing it

Starting URL: https://demoqa.com/alerts

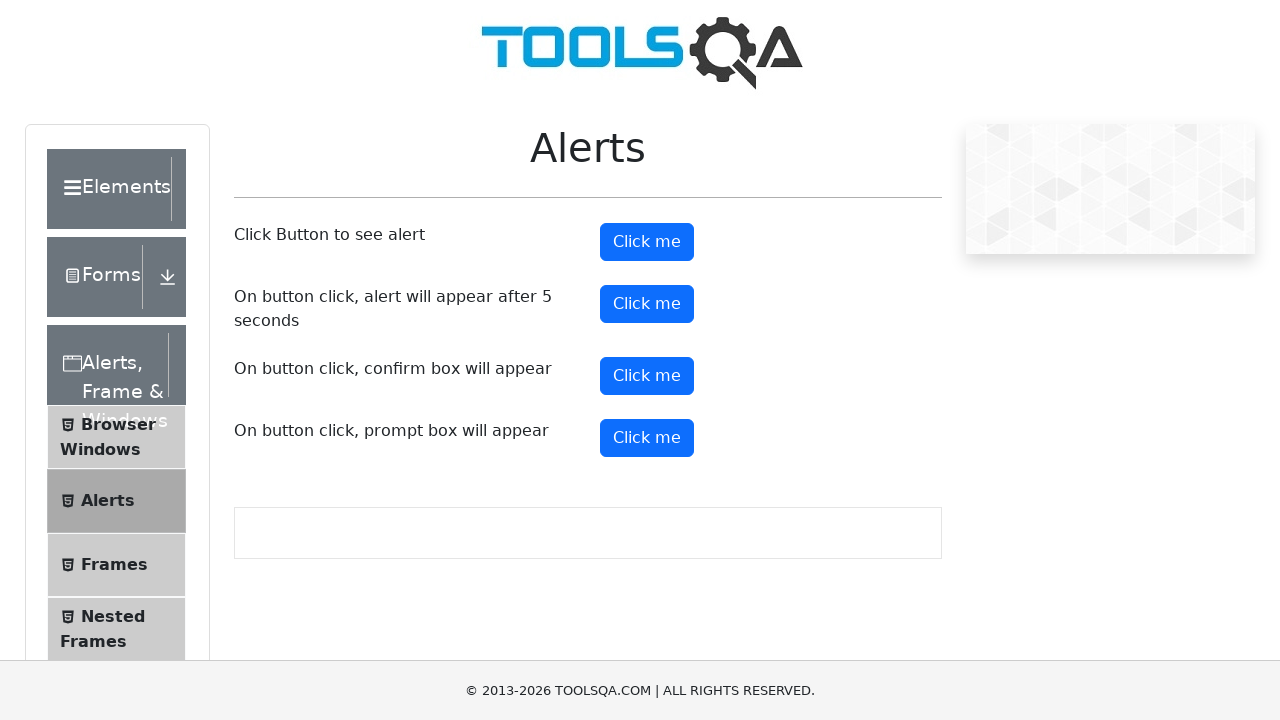

Set up dialog handler to dismiss alerts
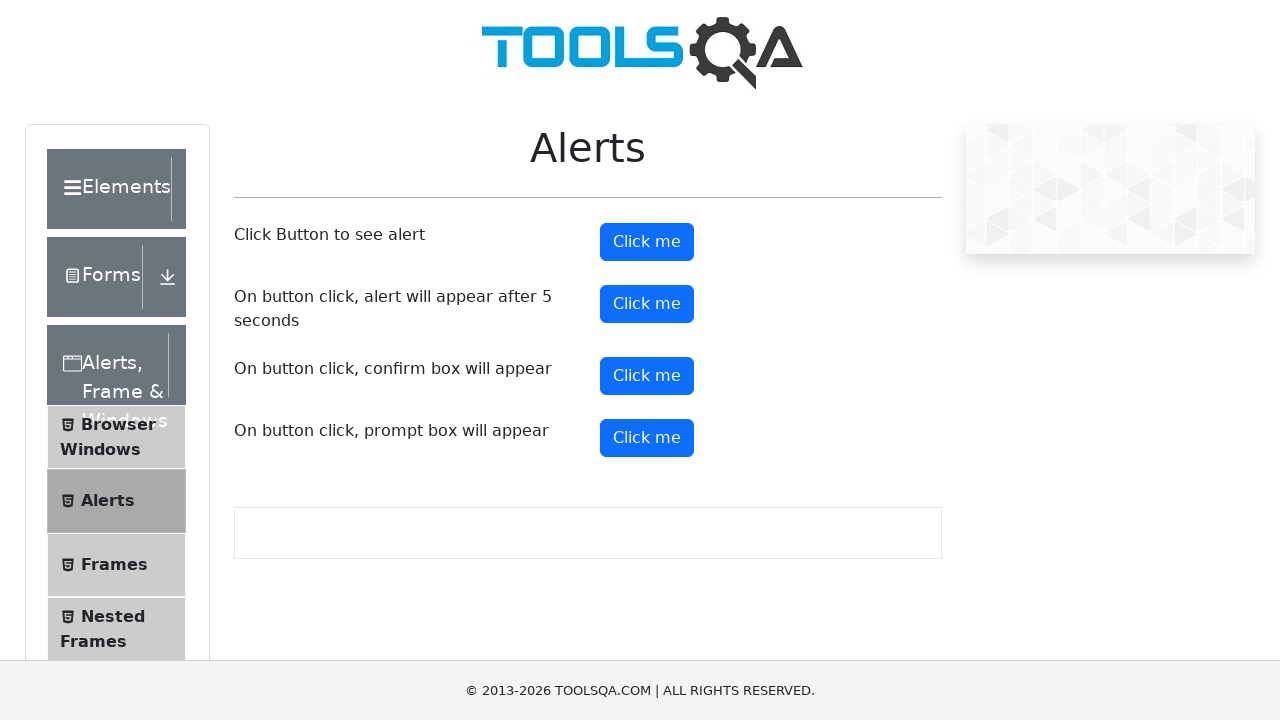

Clicked confirmation button to trigger alert at (647, 376) on button#confirmButton
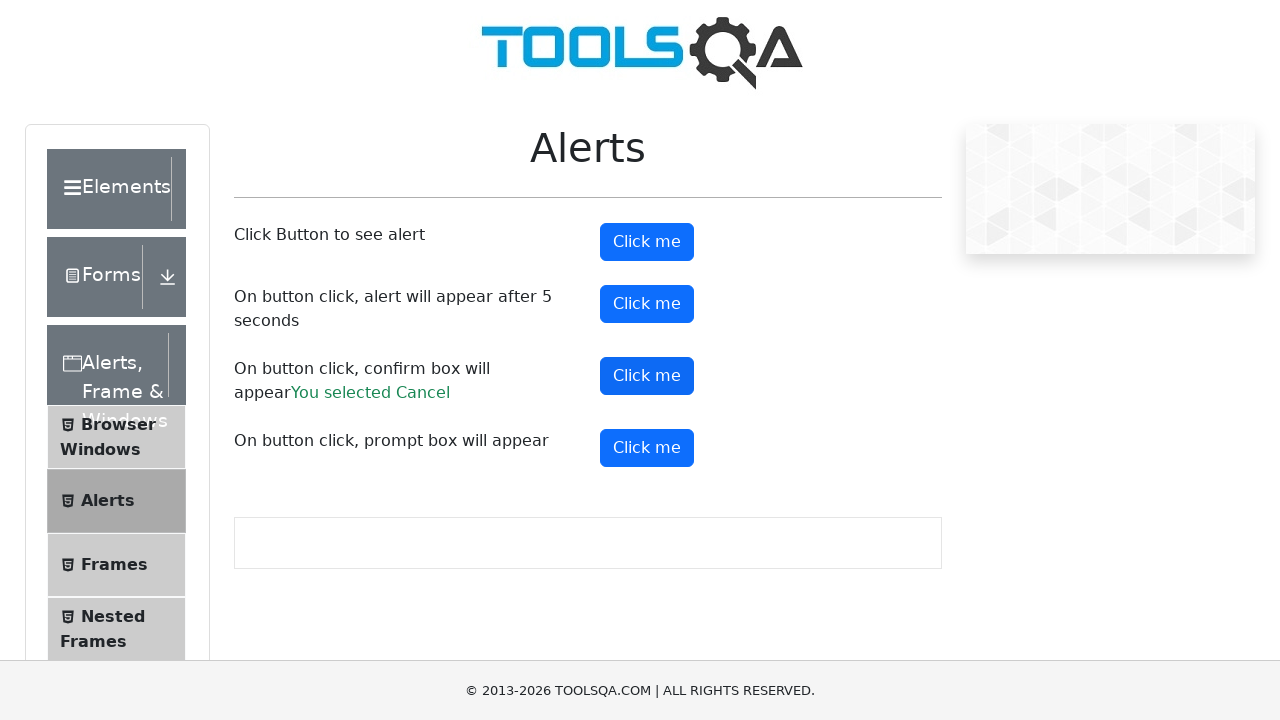

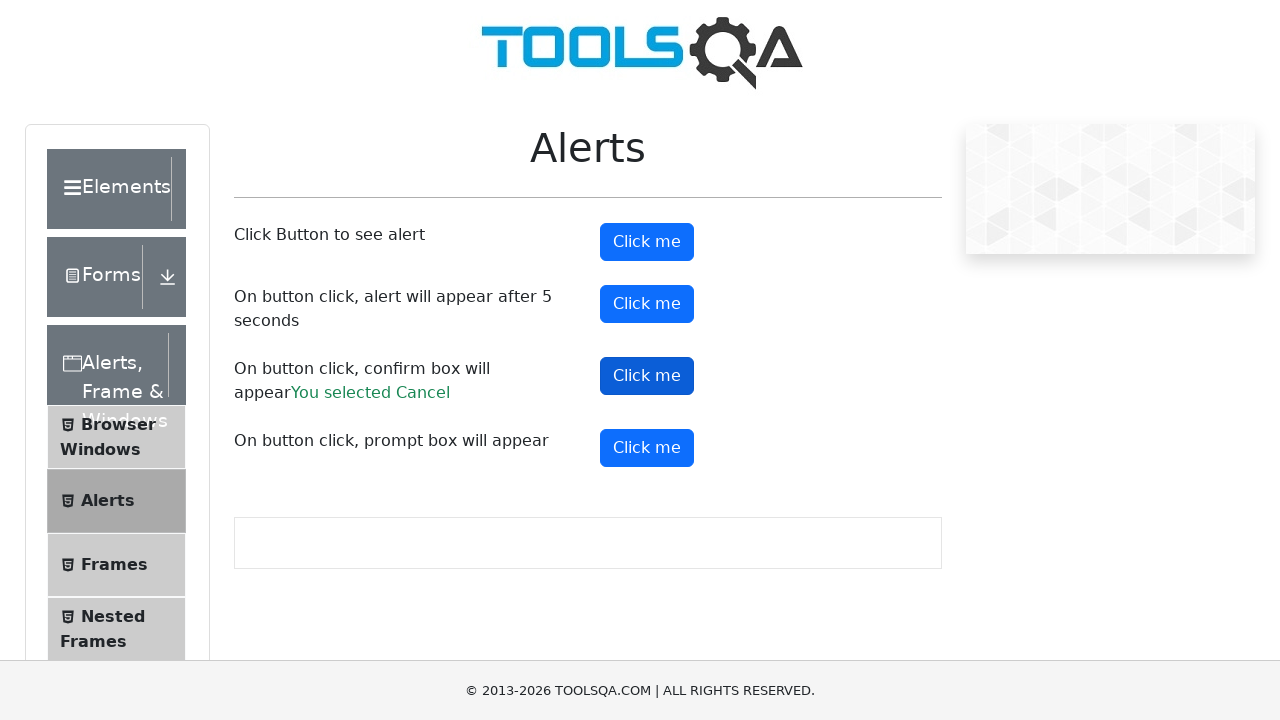